Tests that clicking the password recovery link navigates to the password recovery page

Starting URL: https://b2c.passport.rt.ru/

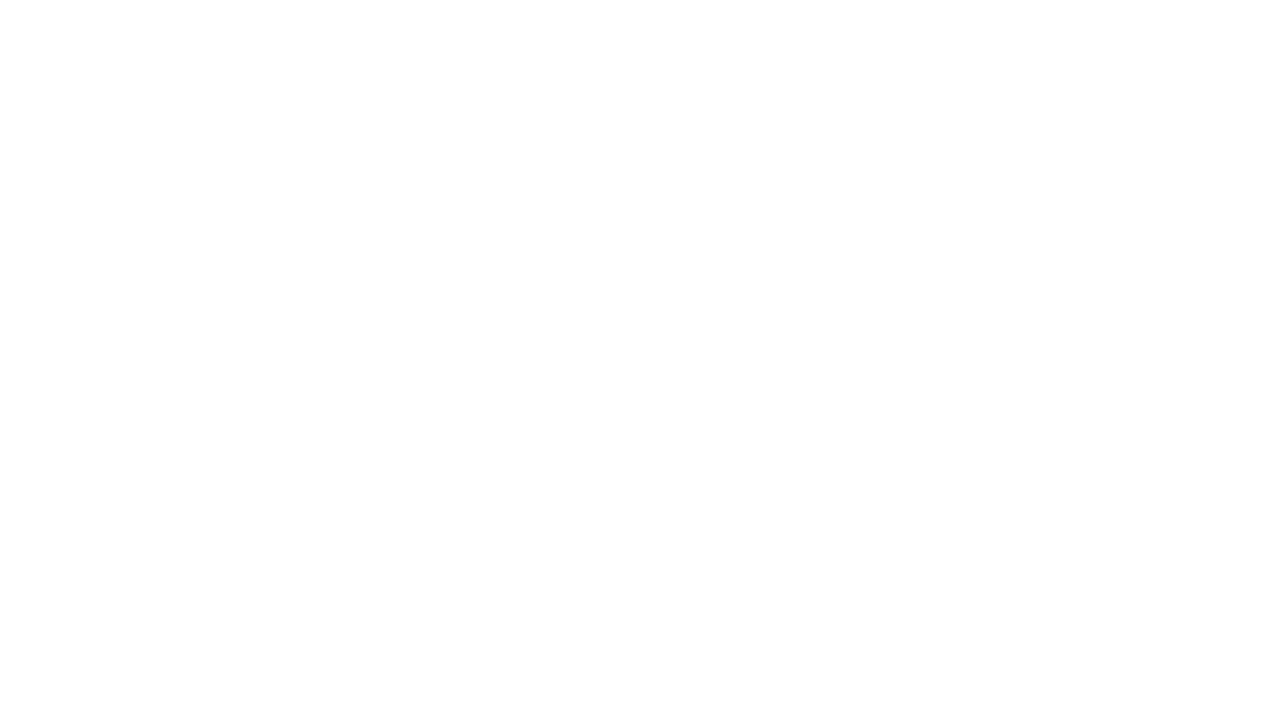

Clicked password recovery link at (1102, 361) on #forgot_password
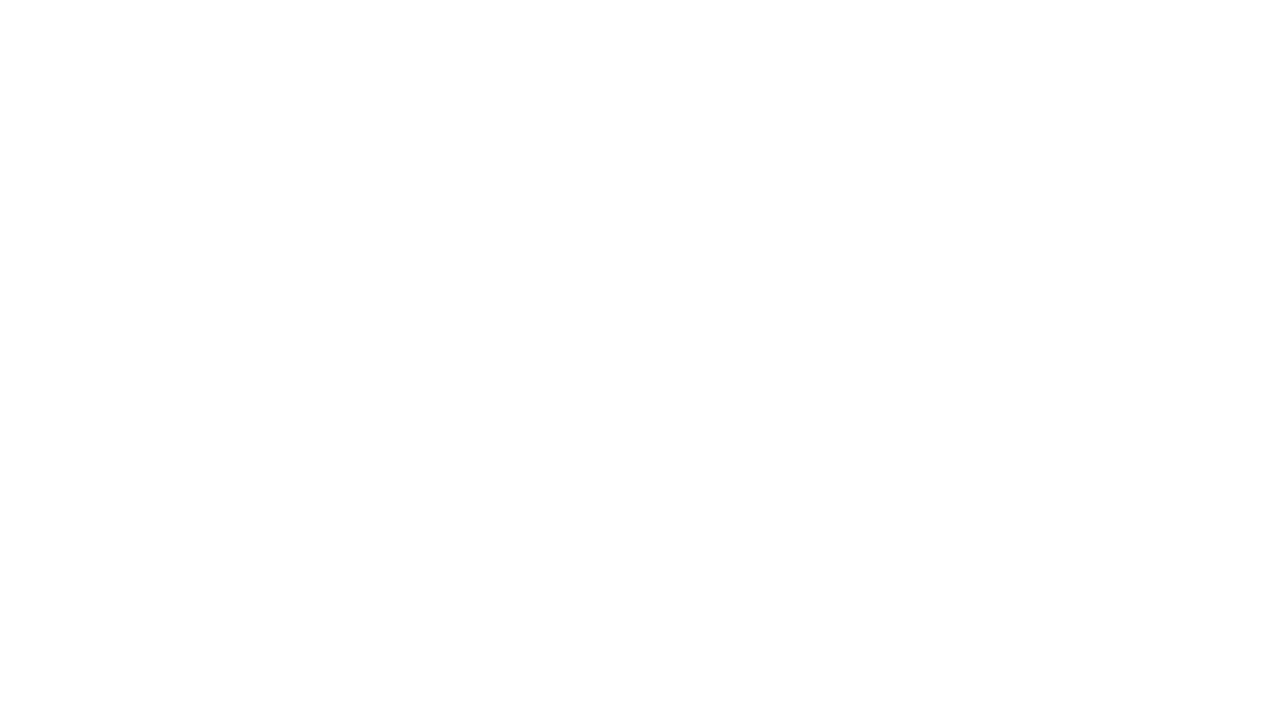

Password recovery page loaded and h1 heading appeared
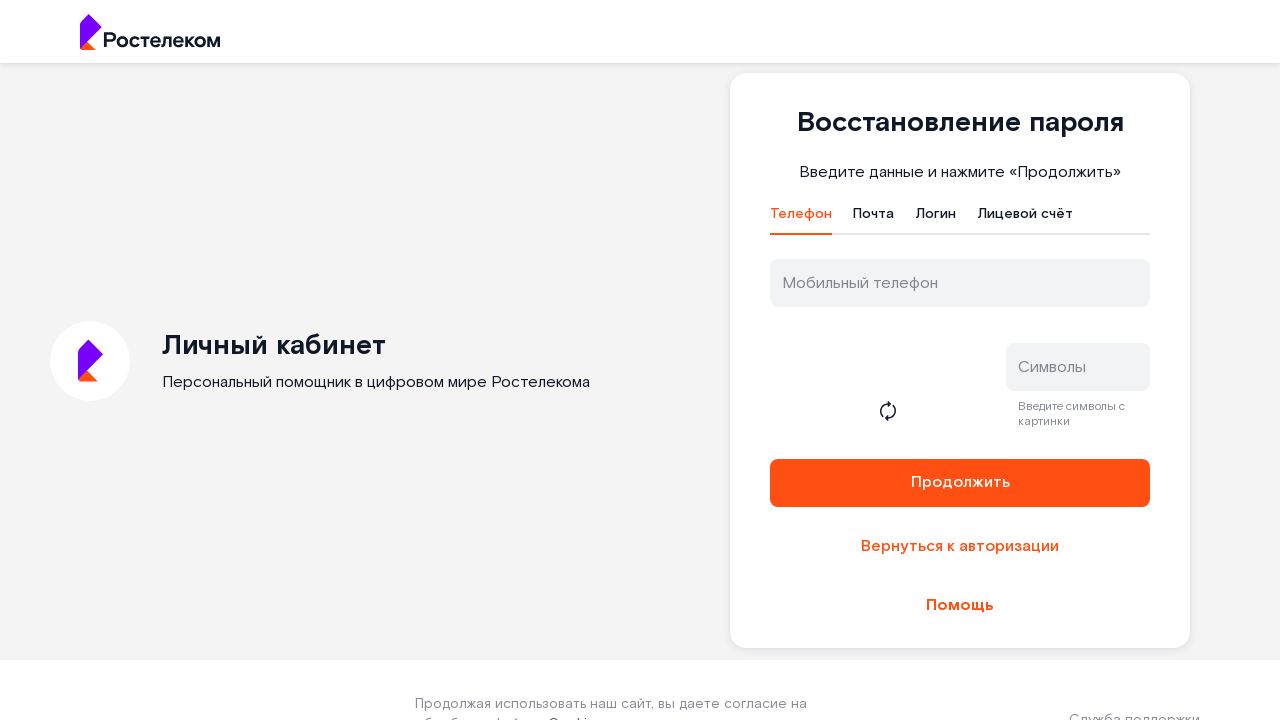

Verified recovery page heading contains 'Восстановление пароля'
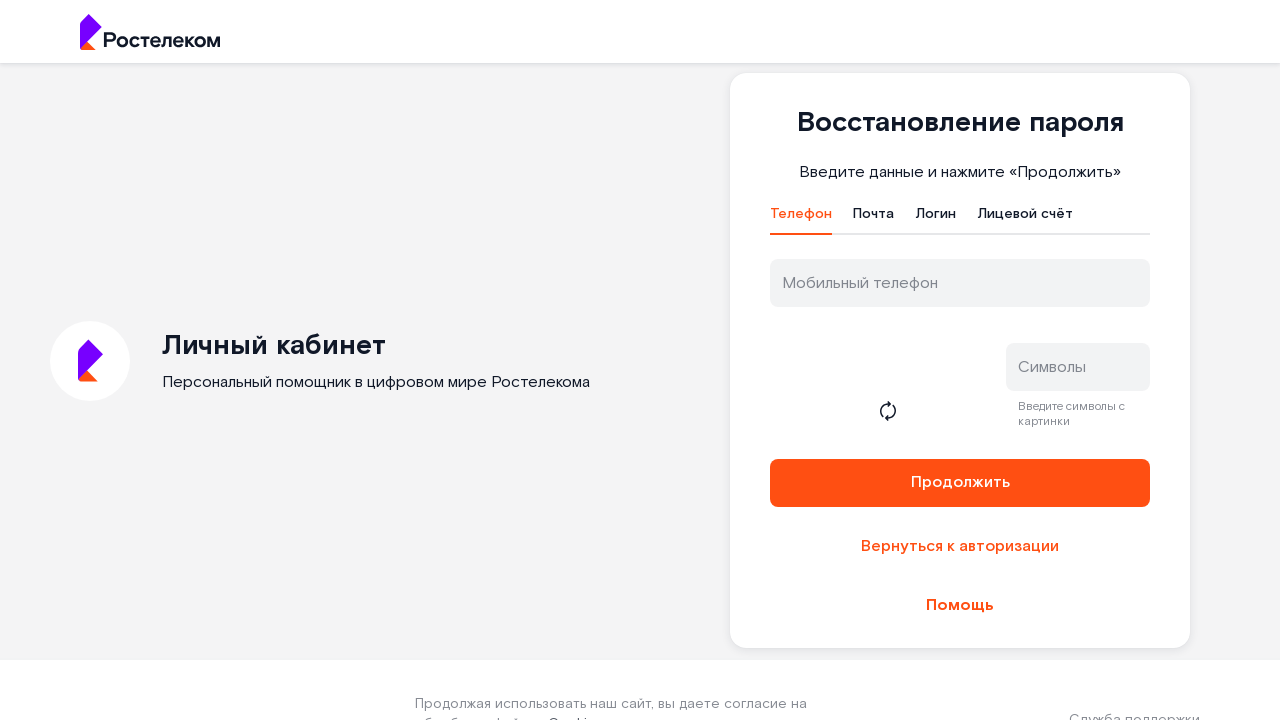

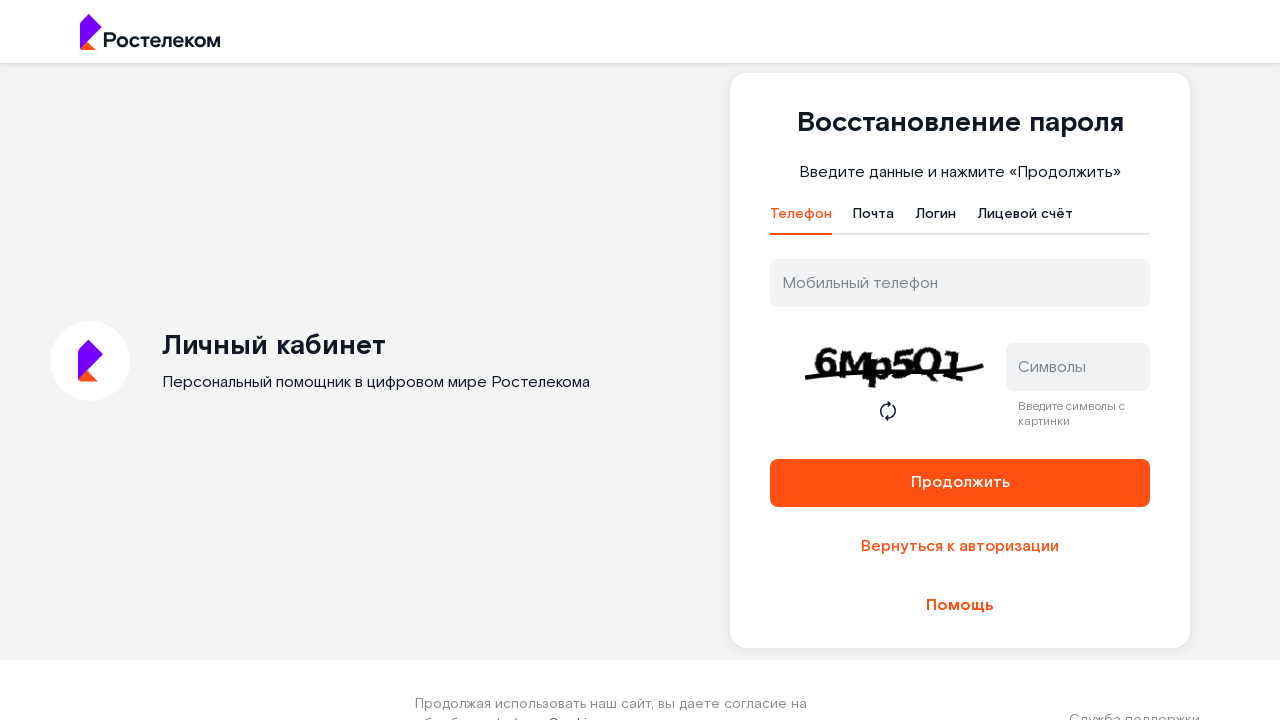